Tests Horizontal Slider by dragging the slider to a target value

Starting URL: https://the-internet.herokuapp.com/

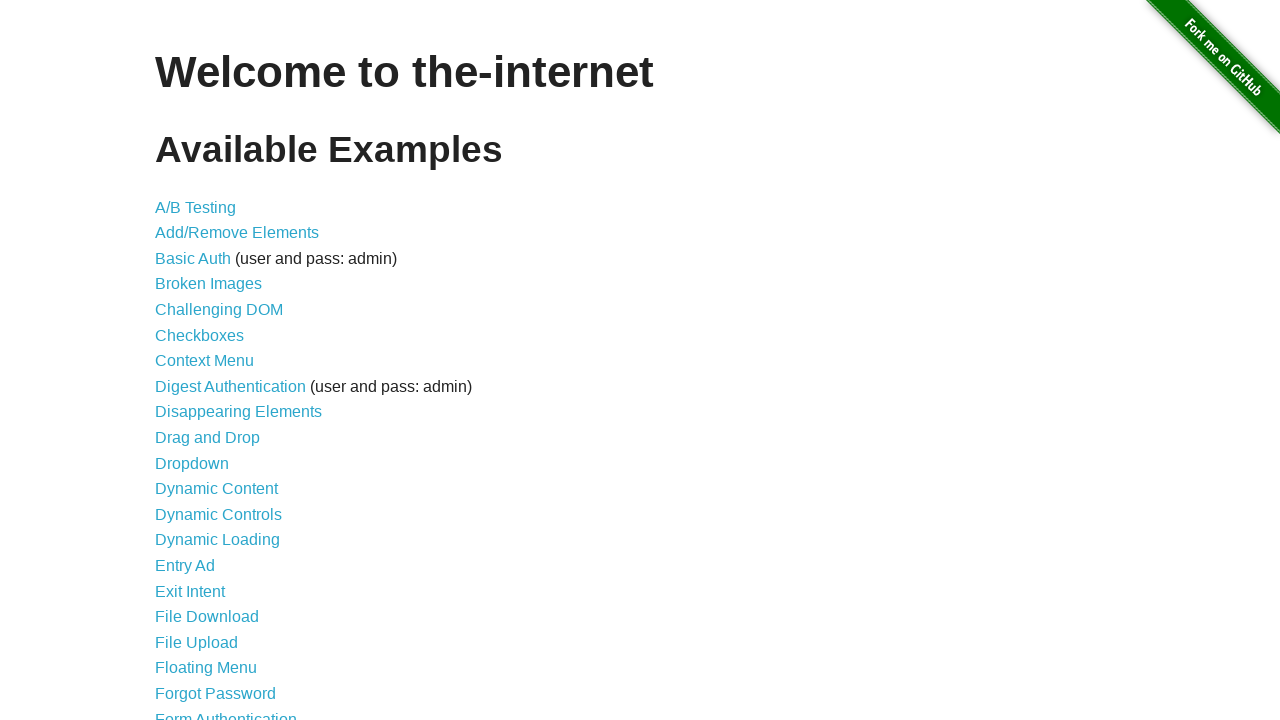

Clicked on Horizontal Slider link at (214, 361) on text=Horizontal Slider
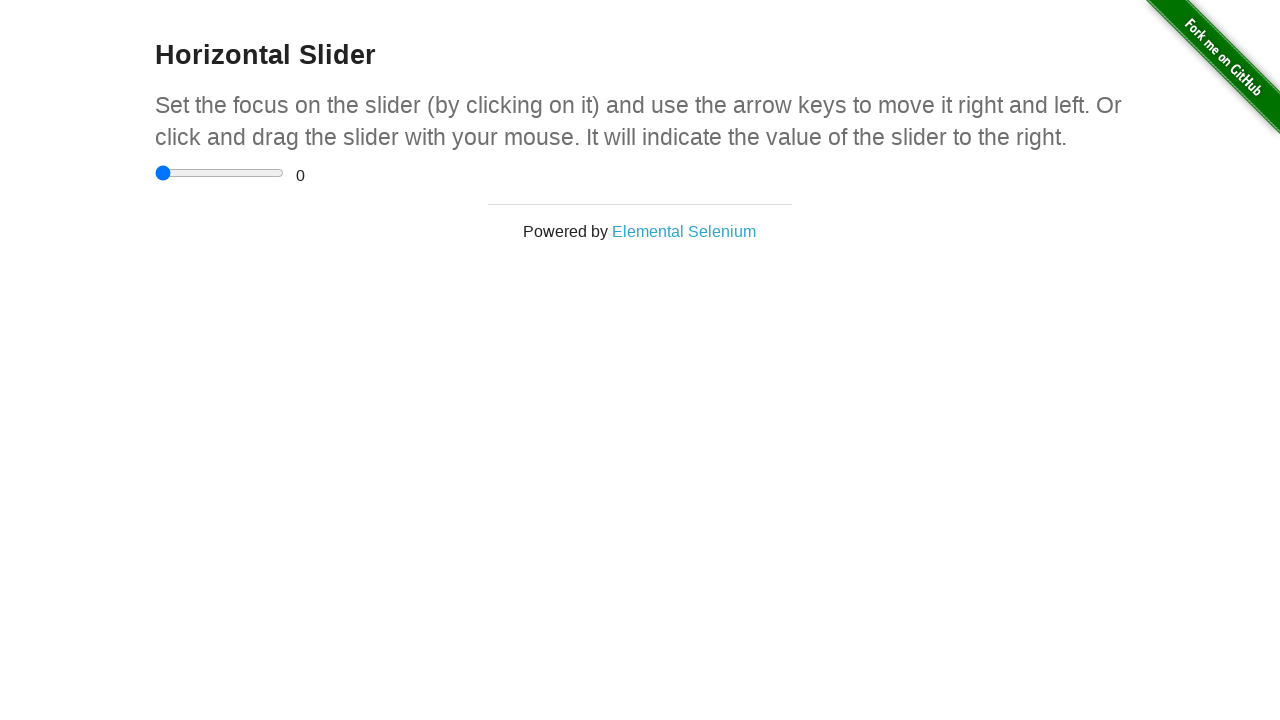

Horizontal slider element loaded
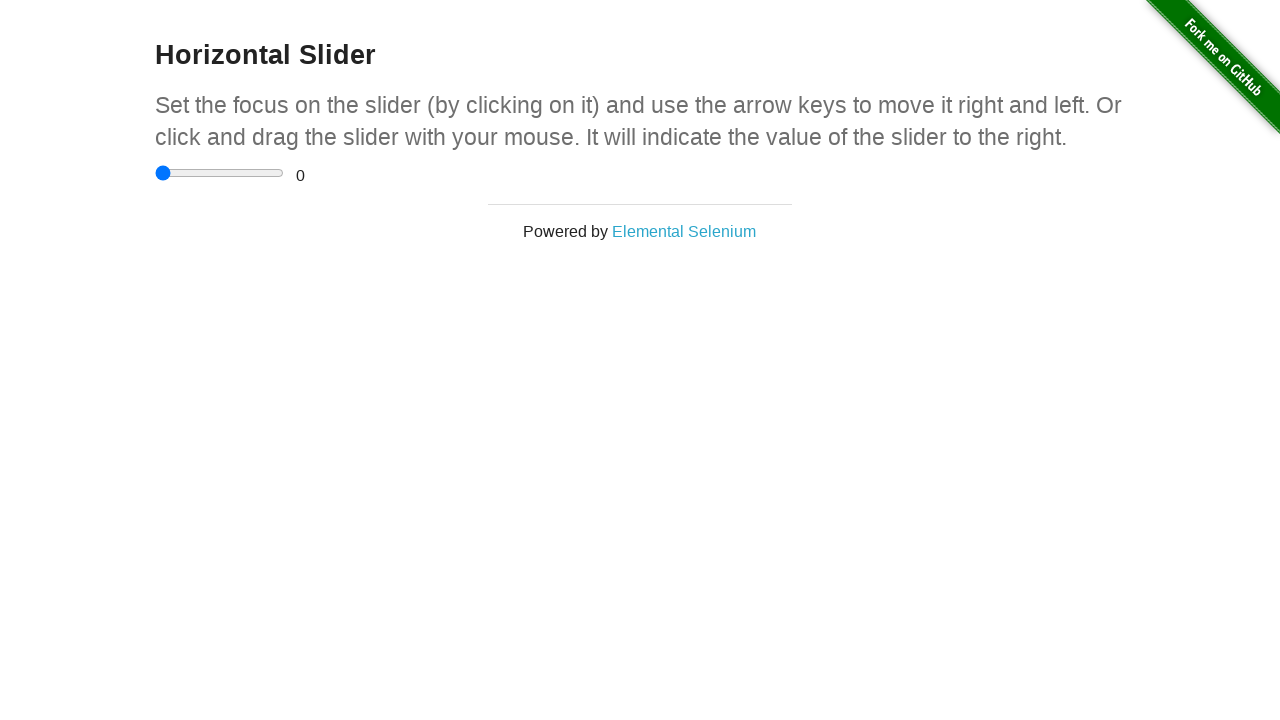

Located the horizontal slider element
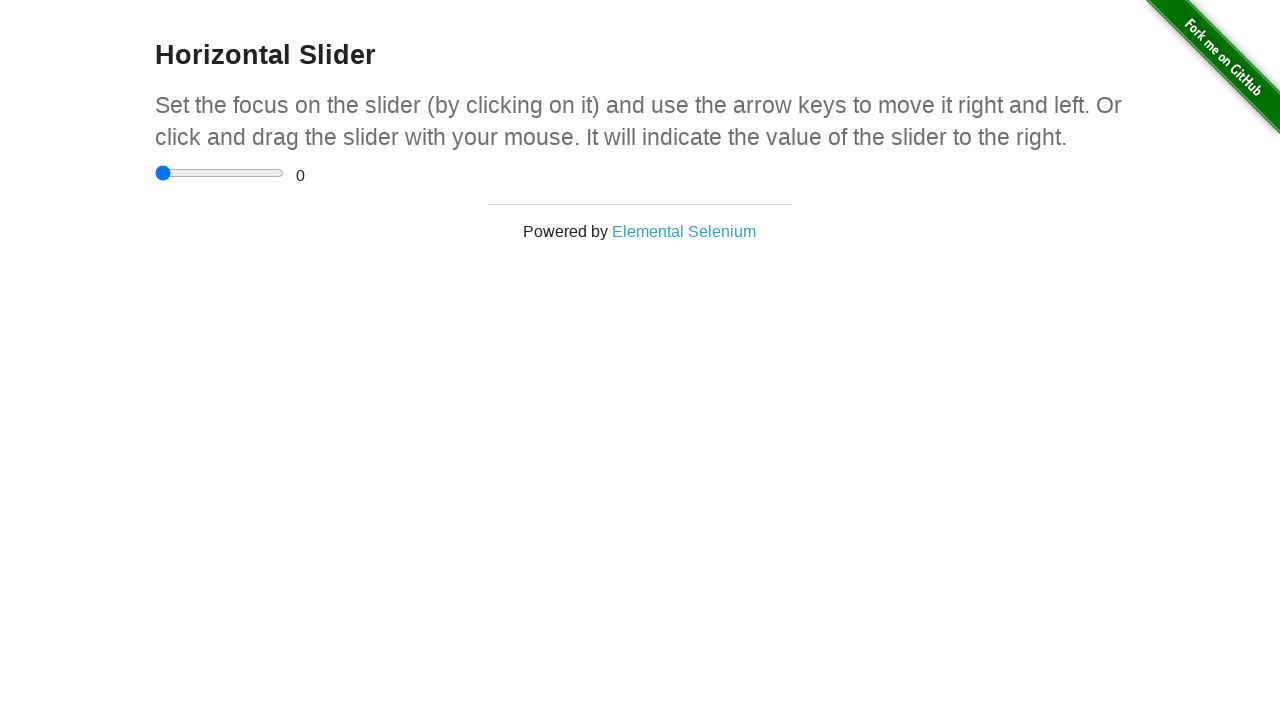

Retrieved slider bounding box dimensions
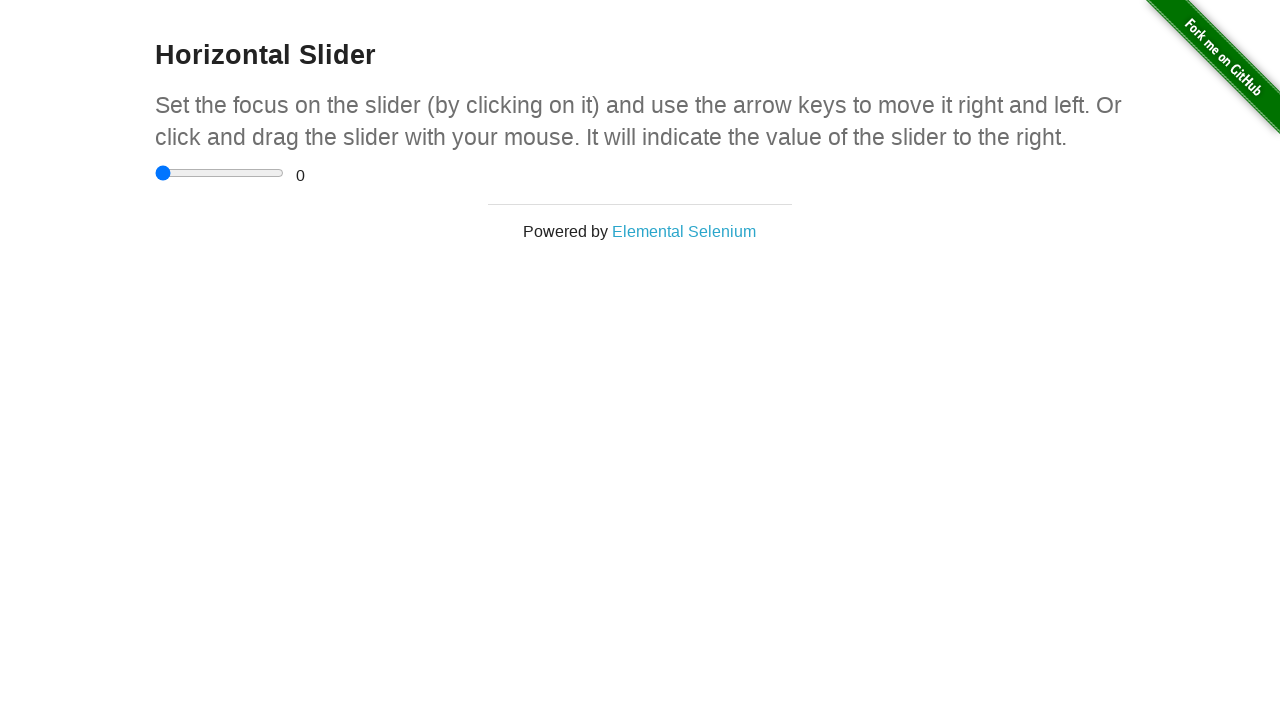

Dragged slider to target position (100% = max value) at (284, 173)
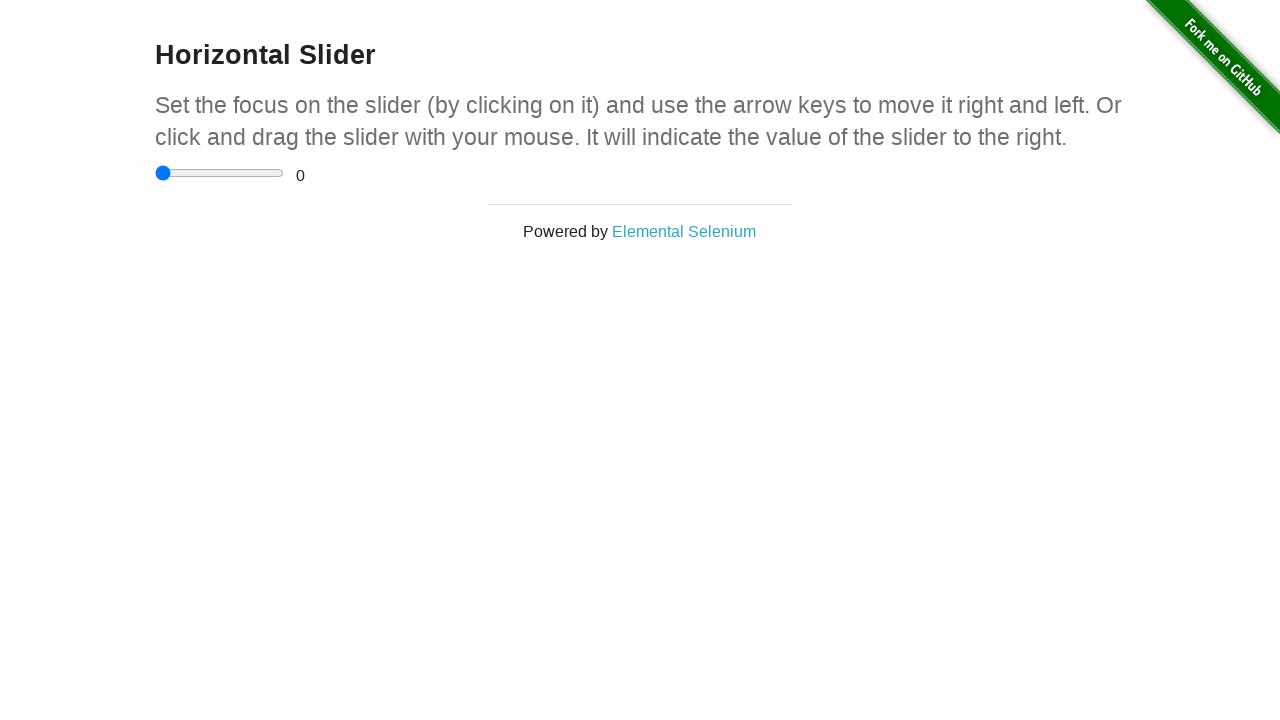

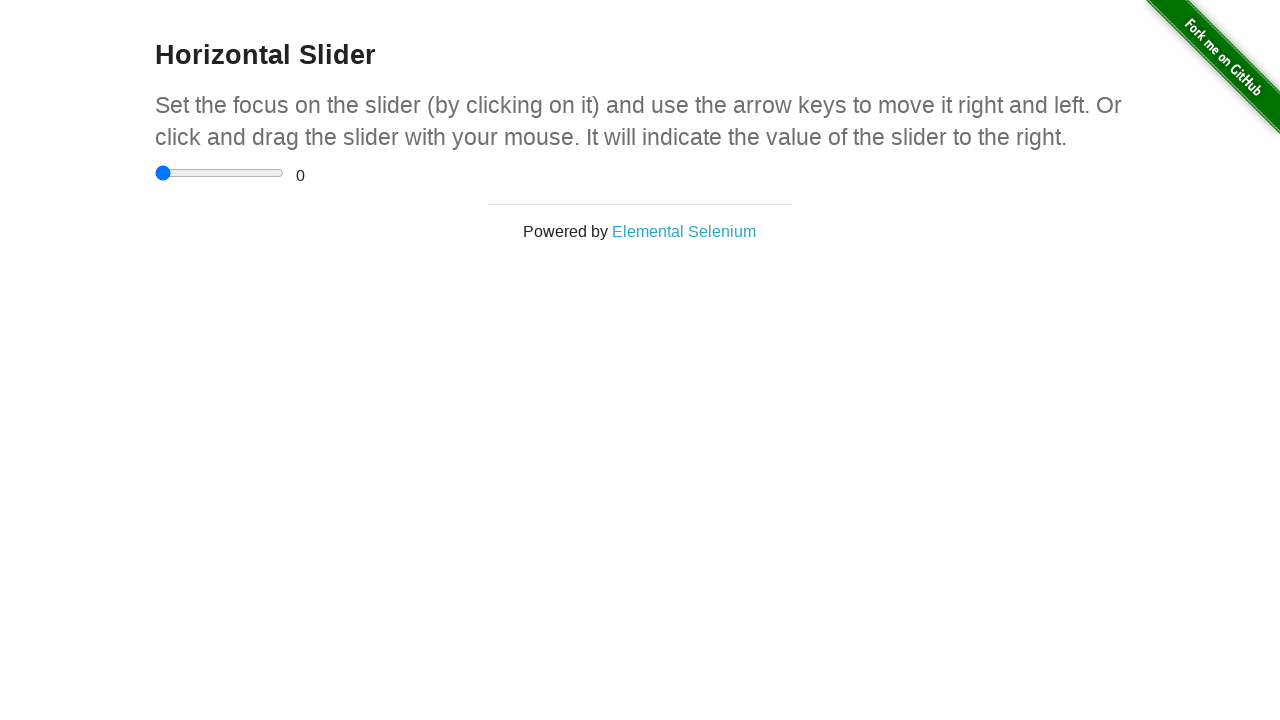